Navigates to Show page and verifies titles start with "Show HN:"

Starting URL: https://news.ycombinator.com

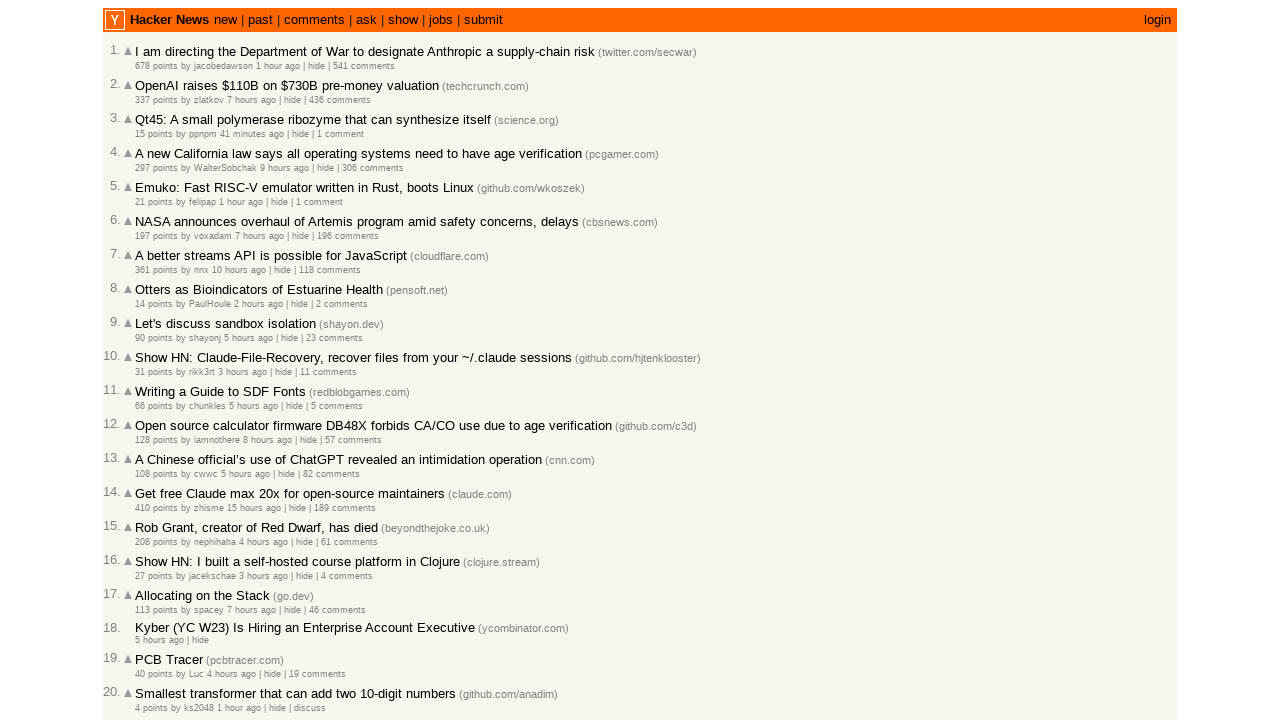

Clicked 'show' link to navigate to Show page at (403, 20) on a:has-text('show')
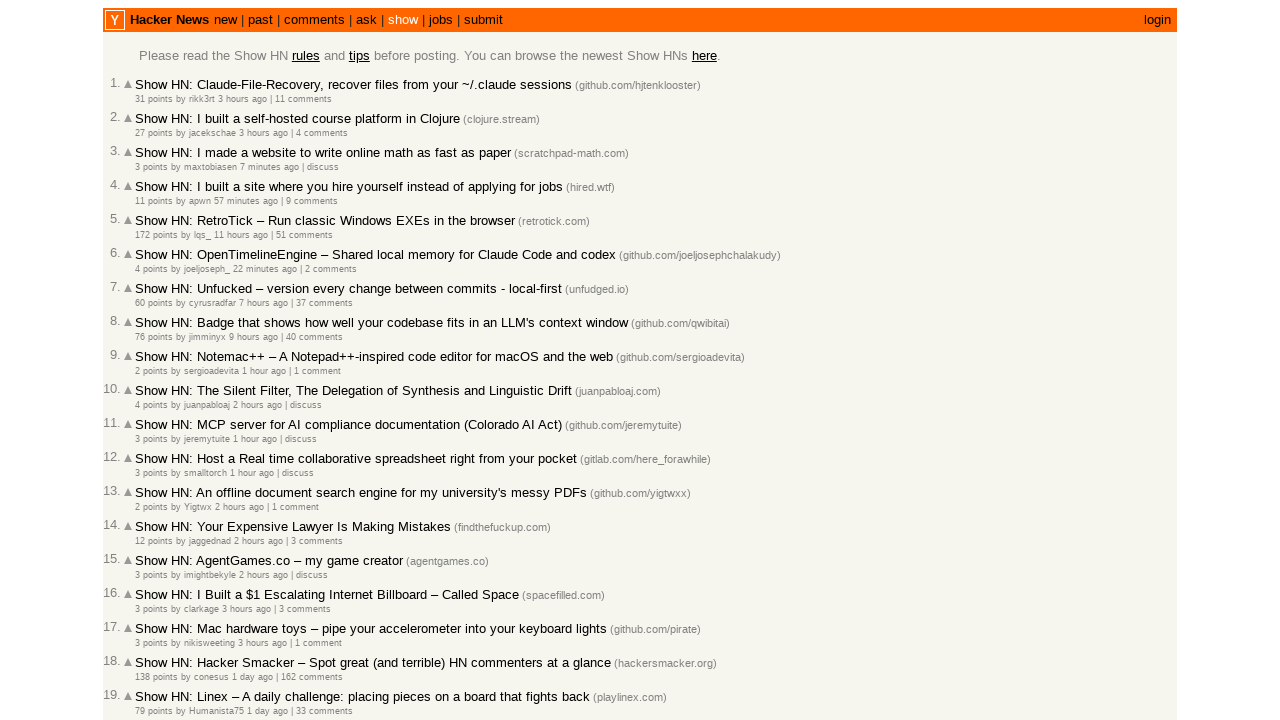

Articles loaded on Show page
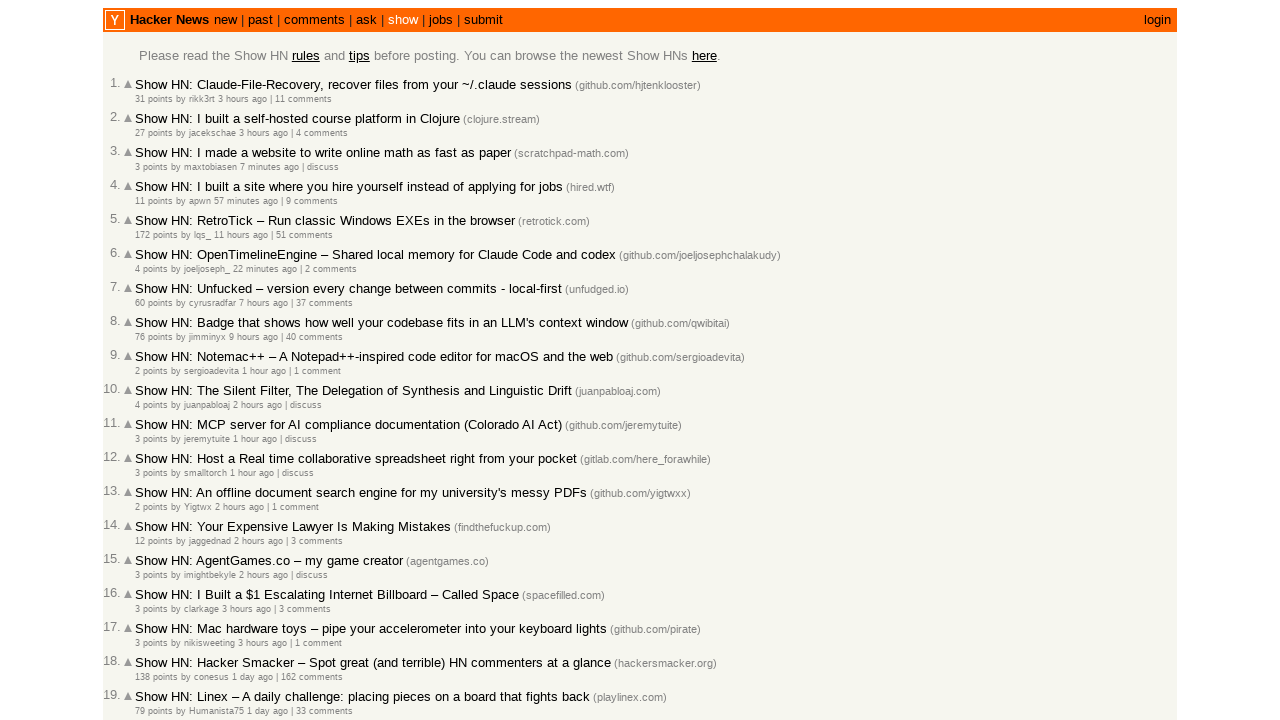

Retrieved first article title
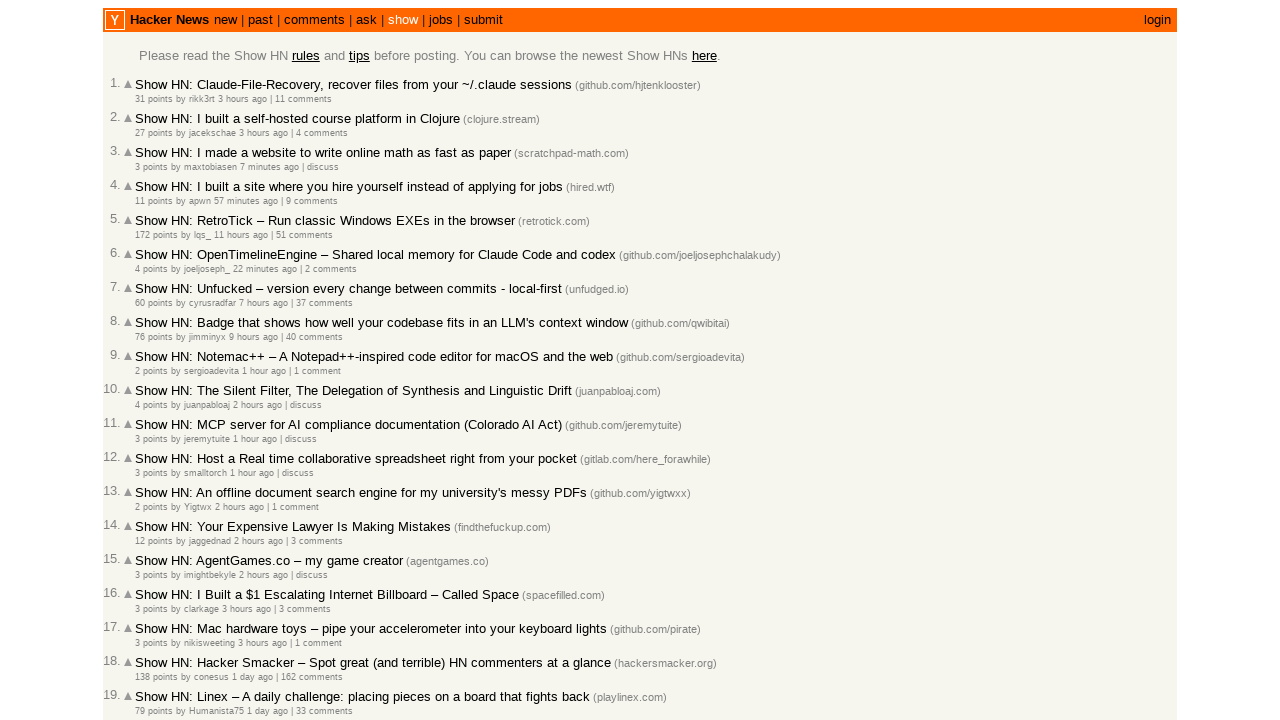

Verified first title starts with 'Show HN:': Show HN: Claude-File-Recovery, recover files from your ~/.claude sessions (github.com/hjtenklooster)
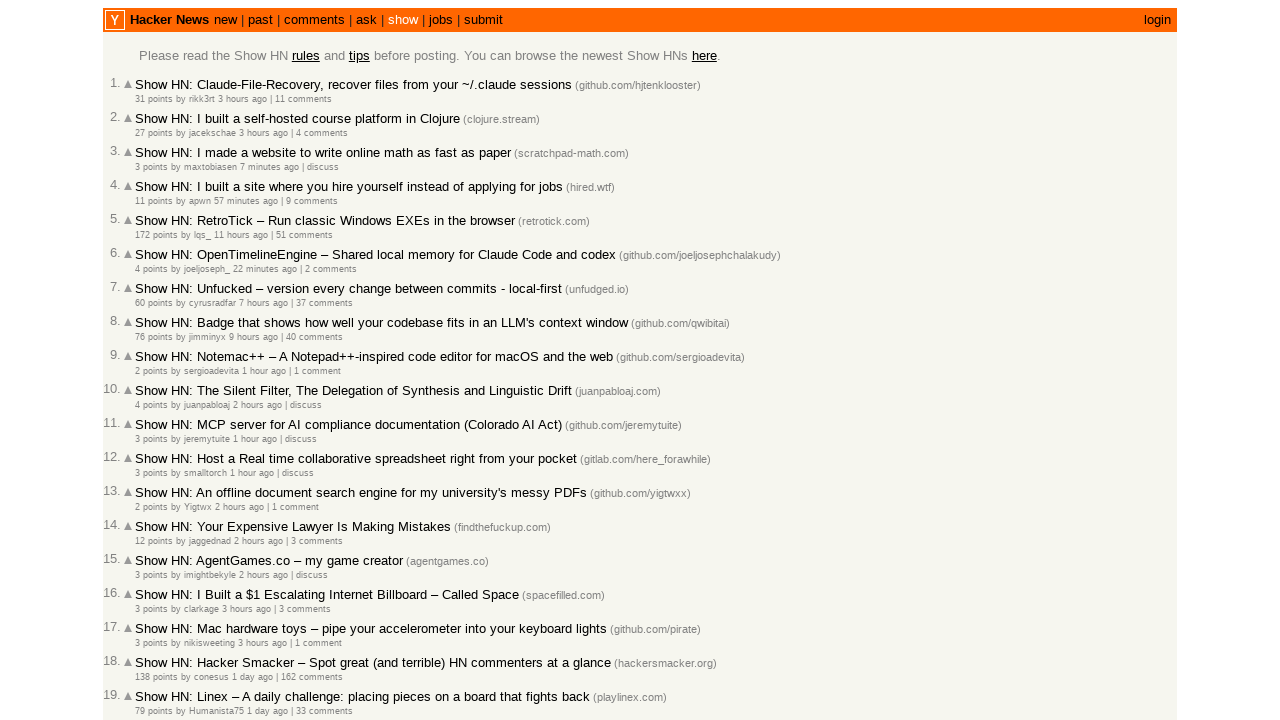

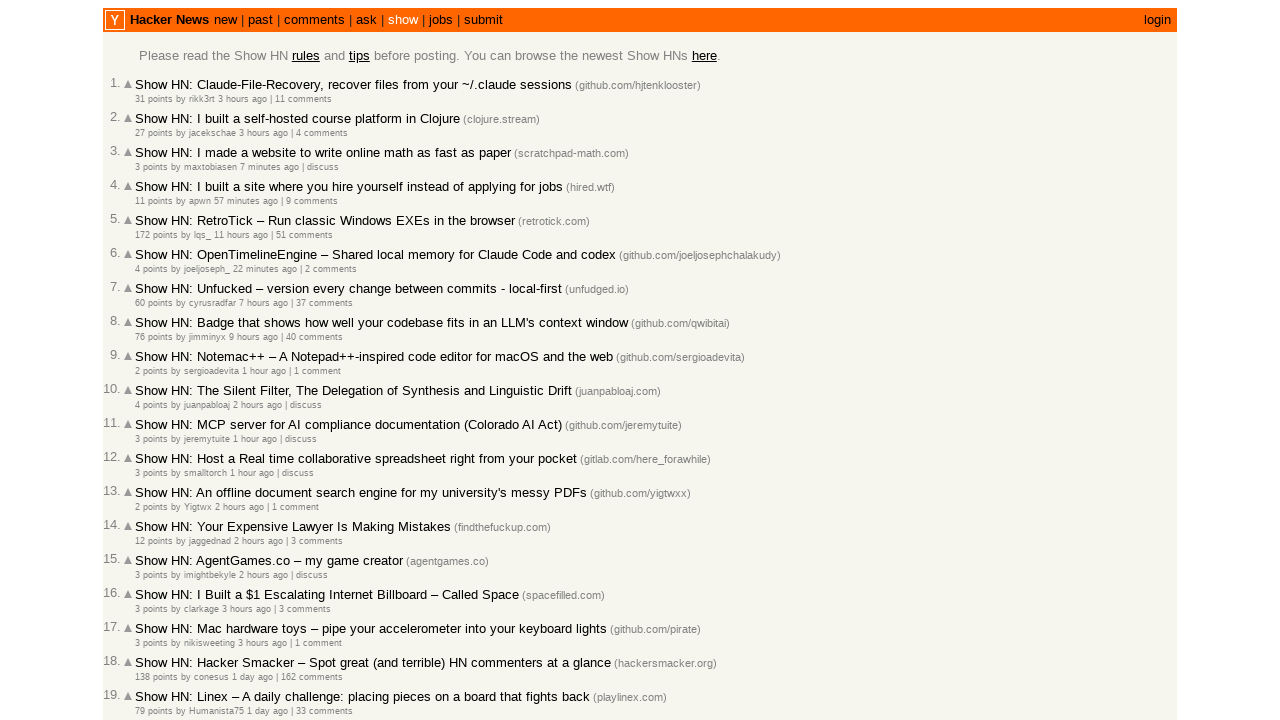